Tests that the input field is cleared after adding a todo item

Starting URL: https://demo.playwright.dev/todomvc

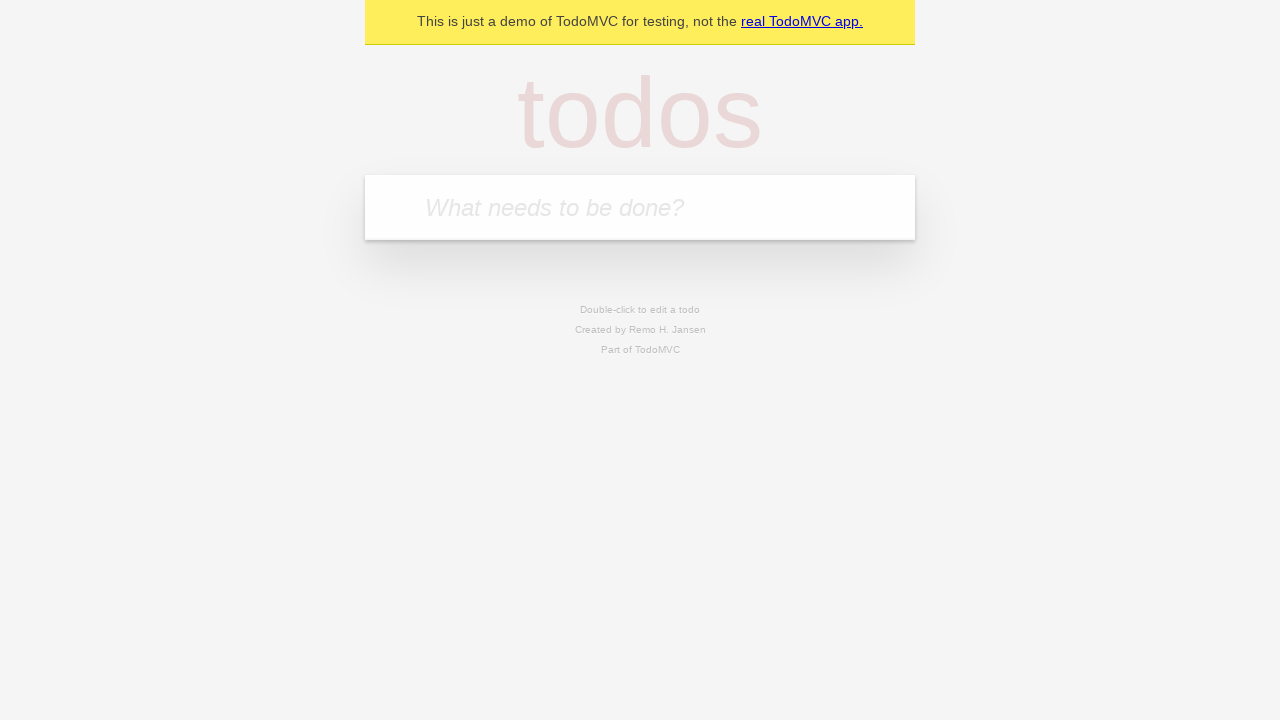

Located the todo input field
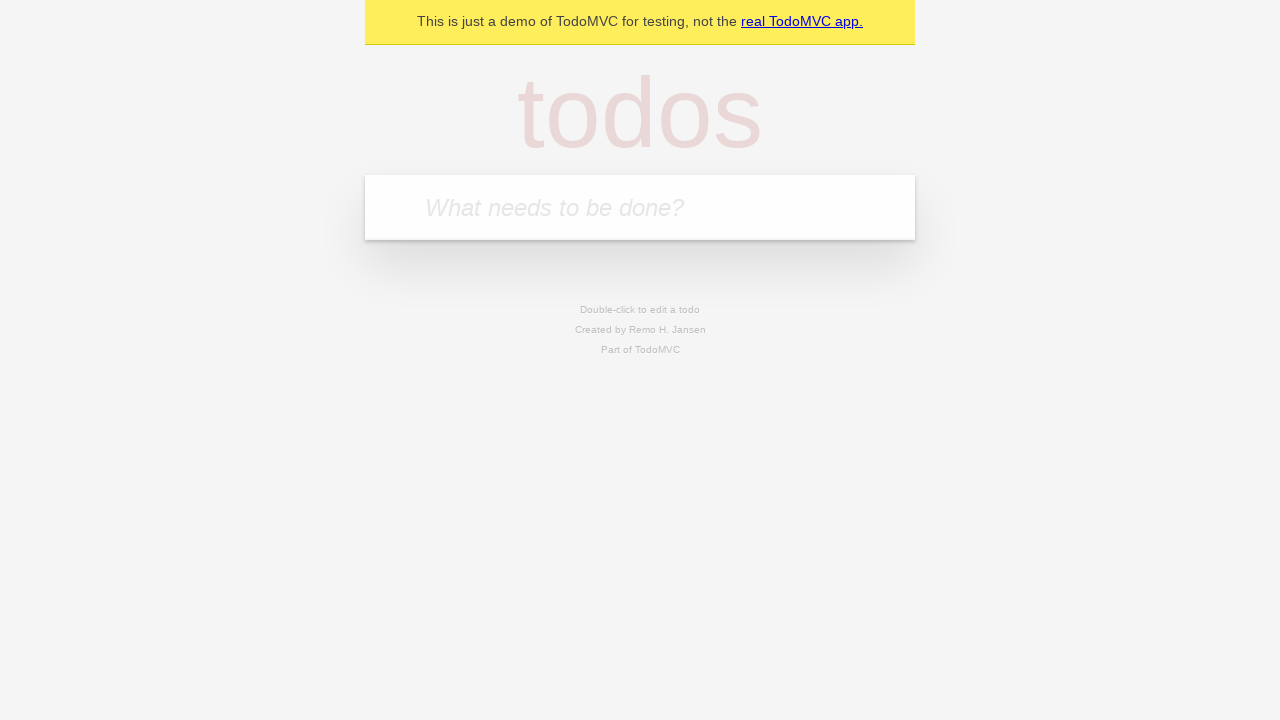

Filled input field with 'buy some cheese' on internal:attr=[placeholder="What needs to be done?"i]
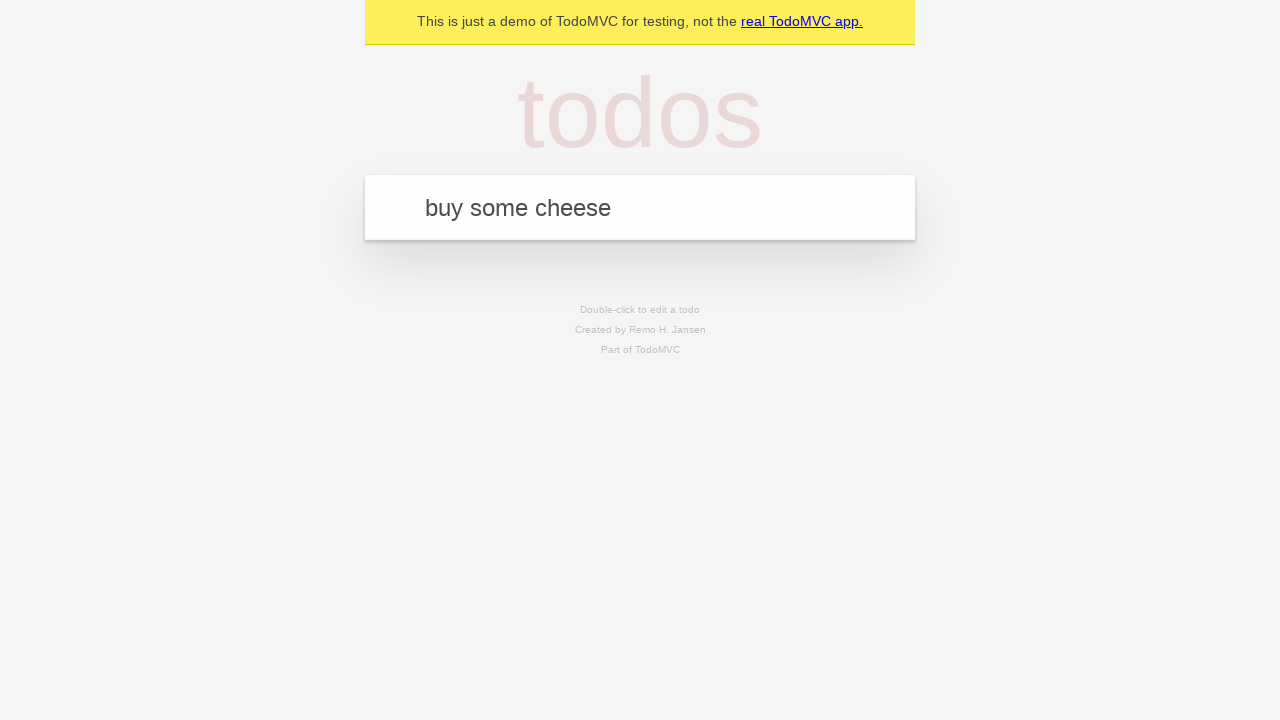

Pressed Enter to add the todo item on internal:attr=[placeholder="What needs to be done?"i]
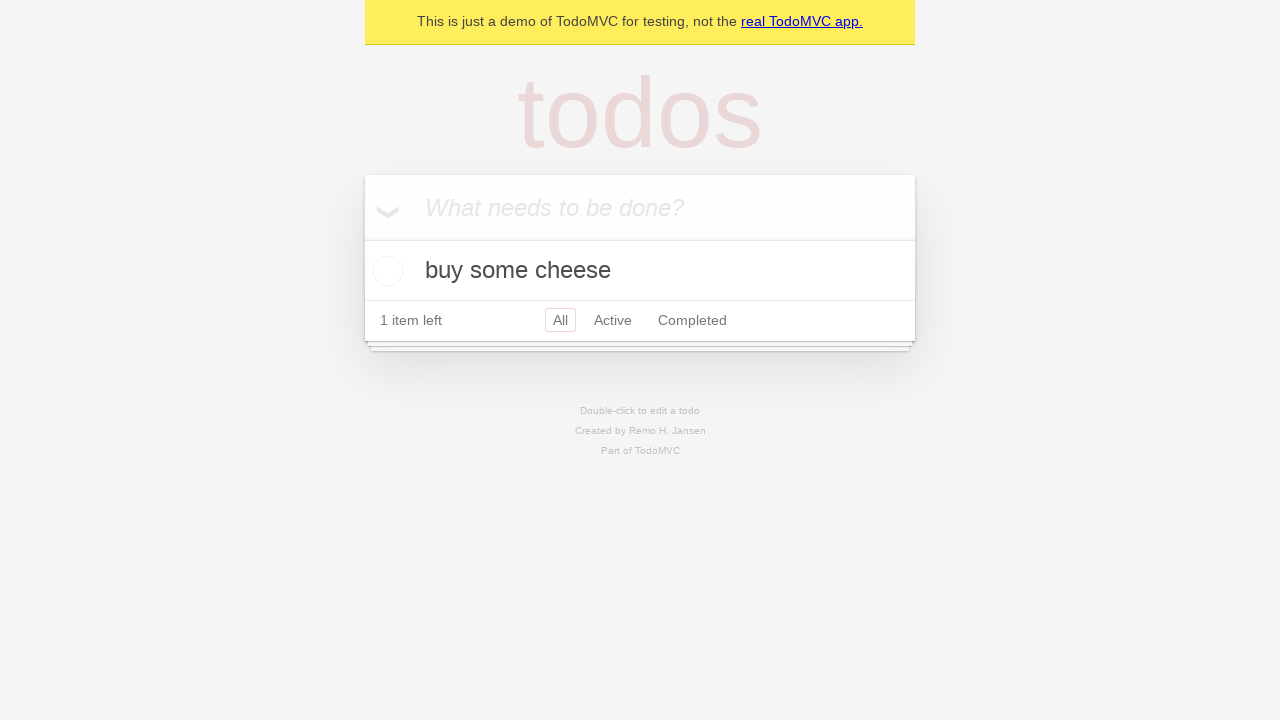

Todo item was added and displayed
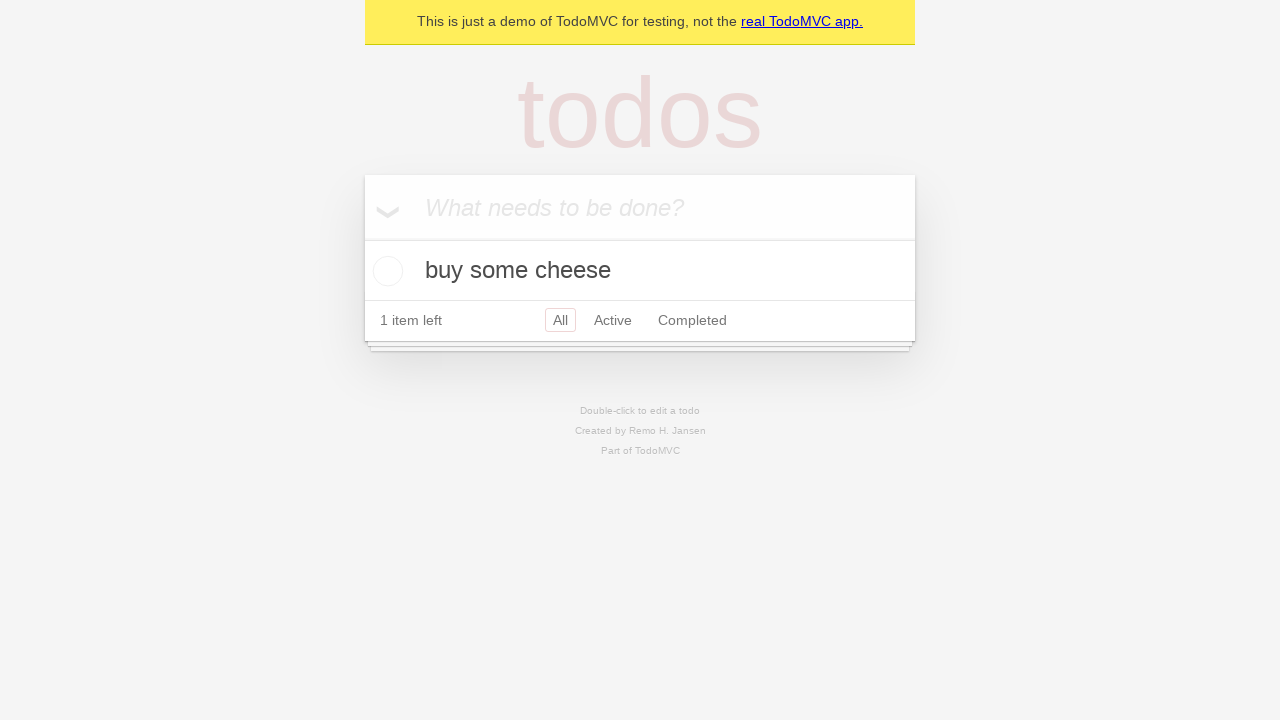

Verified that input field was cleared after adding item
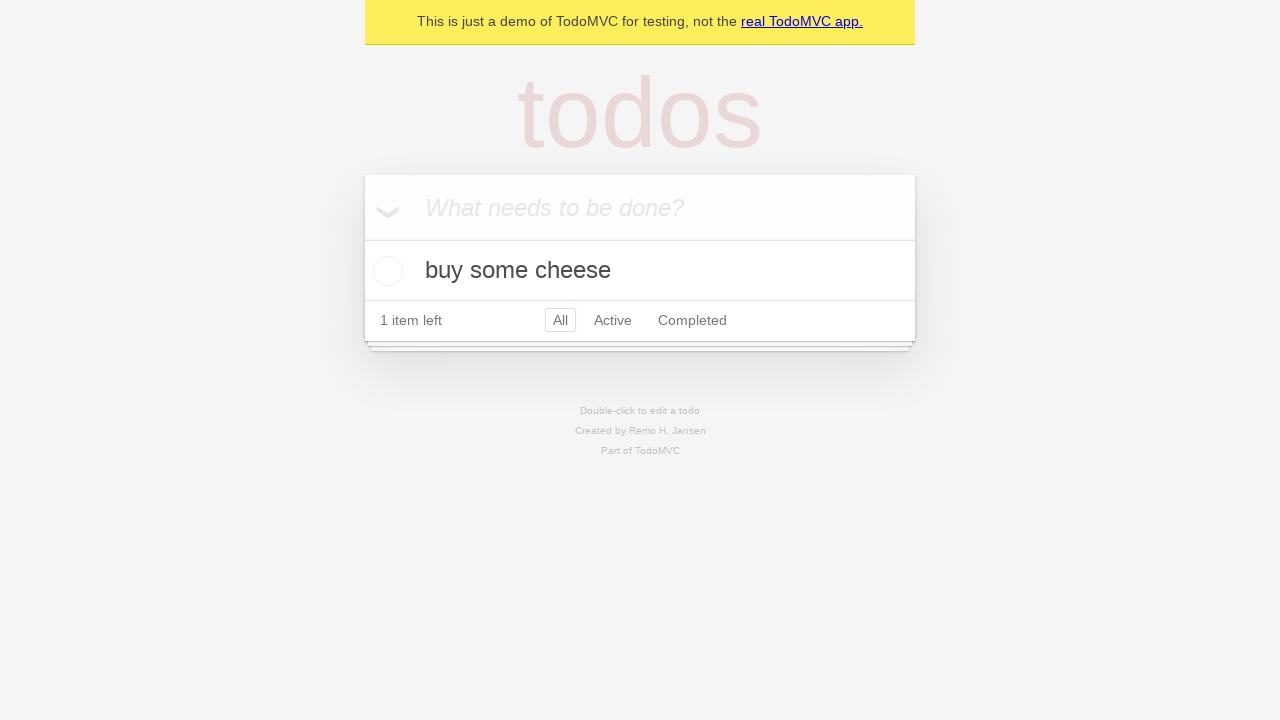

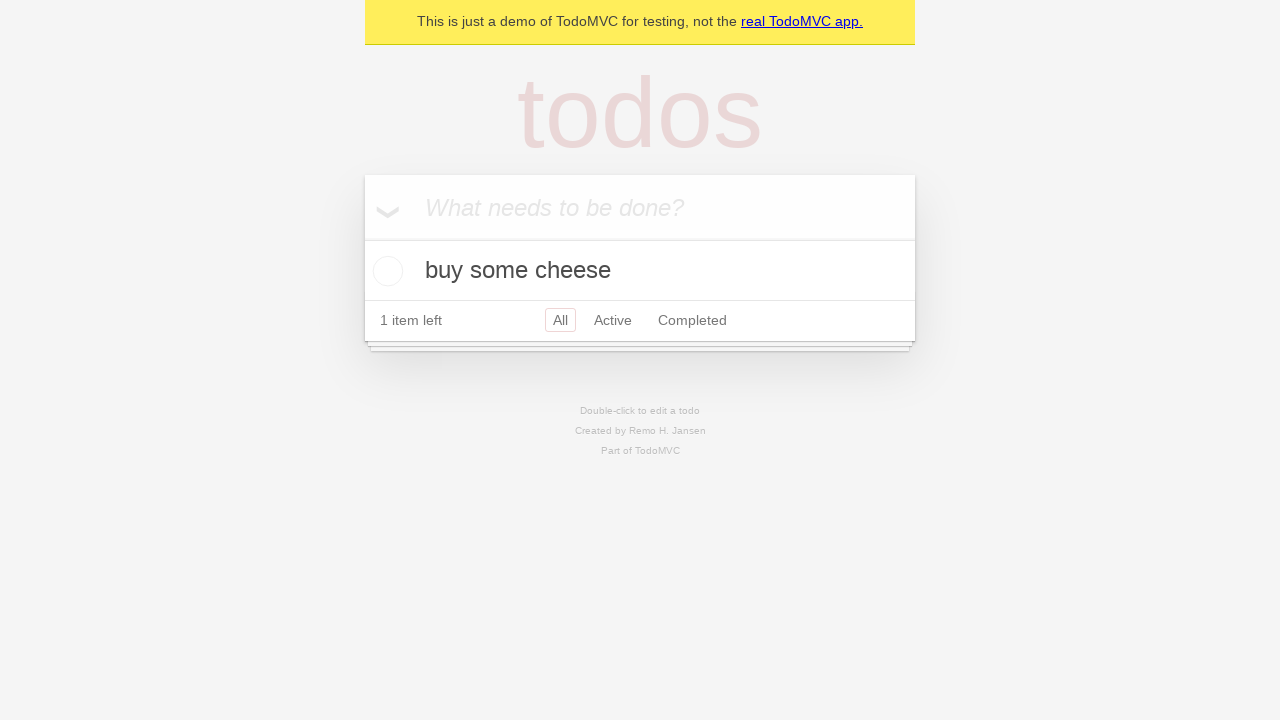